Tests window handle functionality by clicking a link that opens a new window, then switching to the new window and verifying it contains expected content

Starting URL: https://the-internet.herokuapp.com/windows

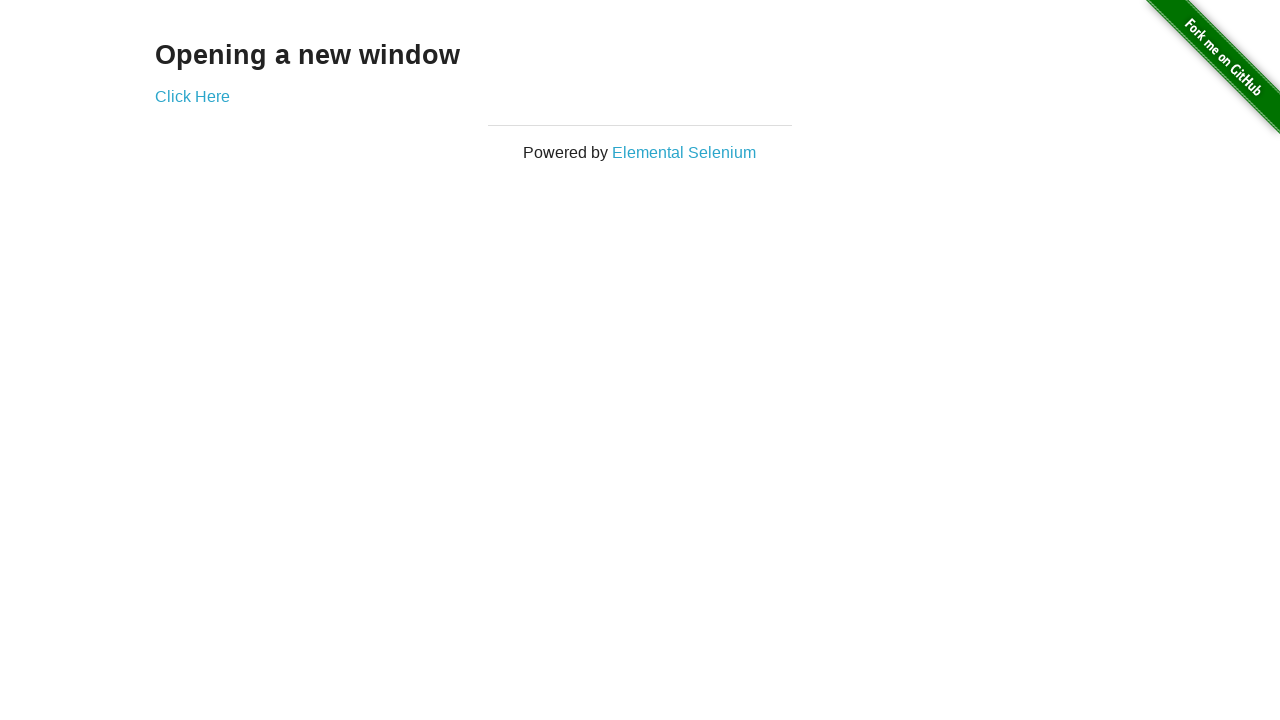

Clicked link to open new window at (192, 96) on a[href='/windows/new']
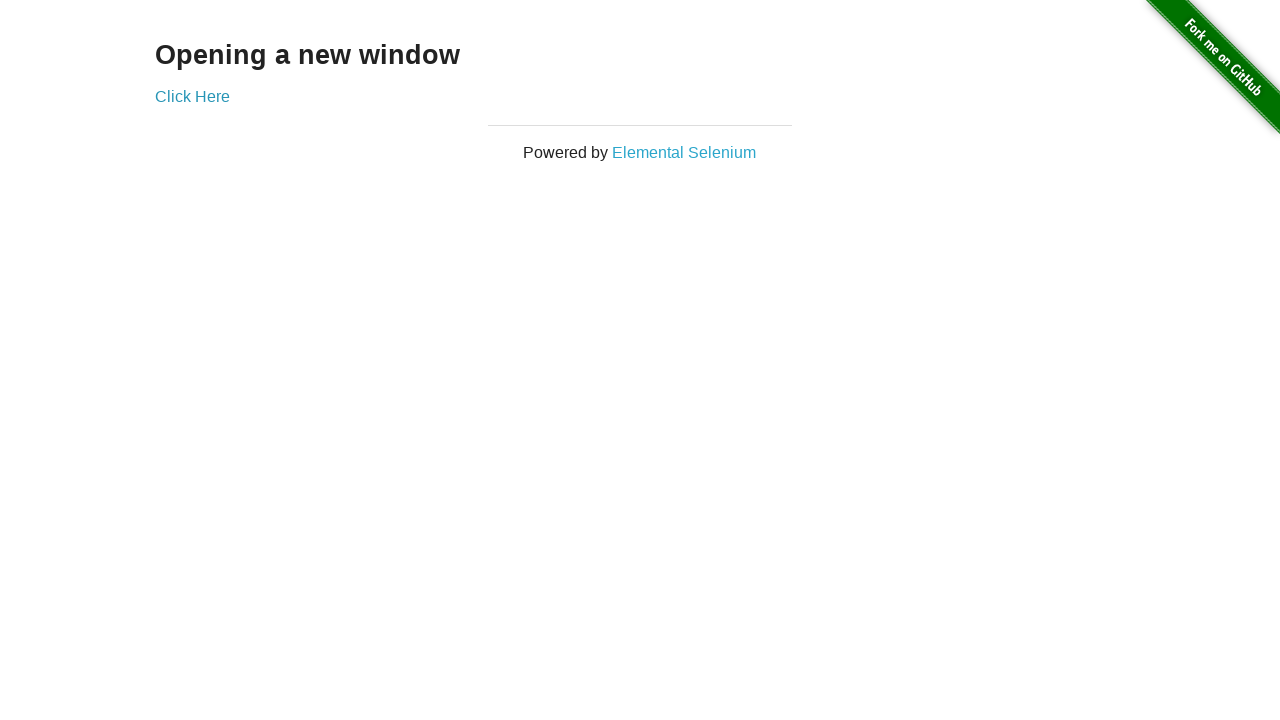

Captured new window handle
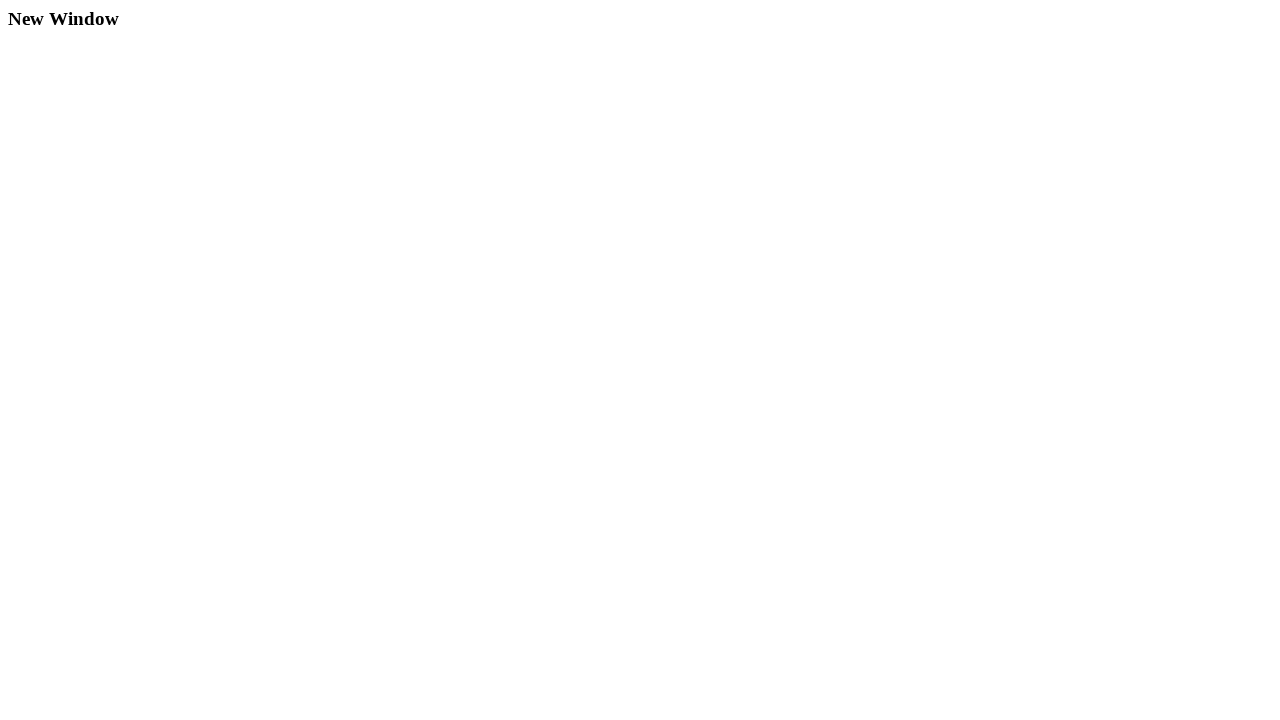

New window page load completed
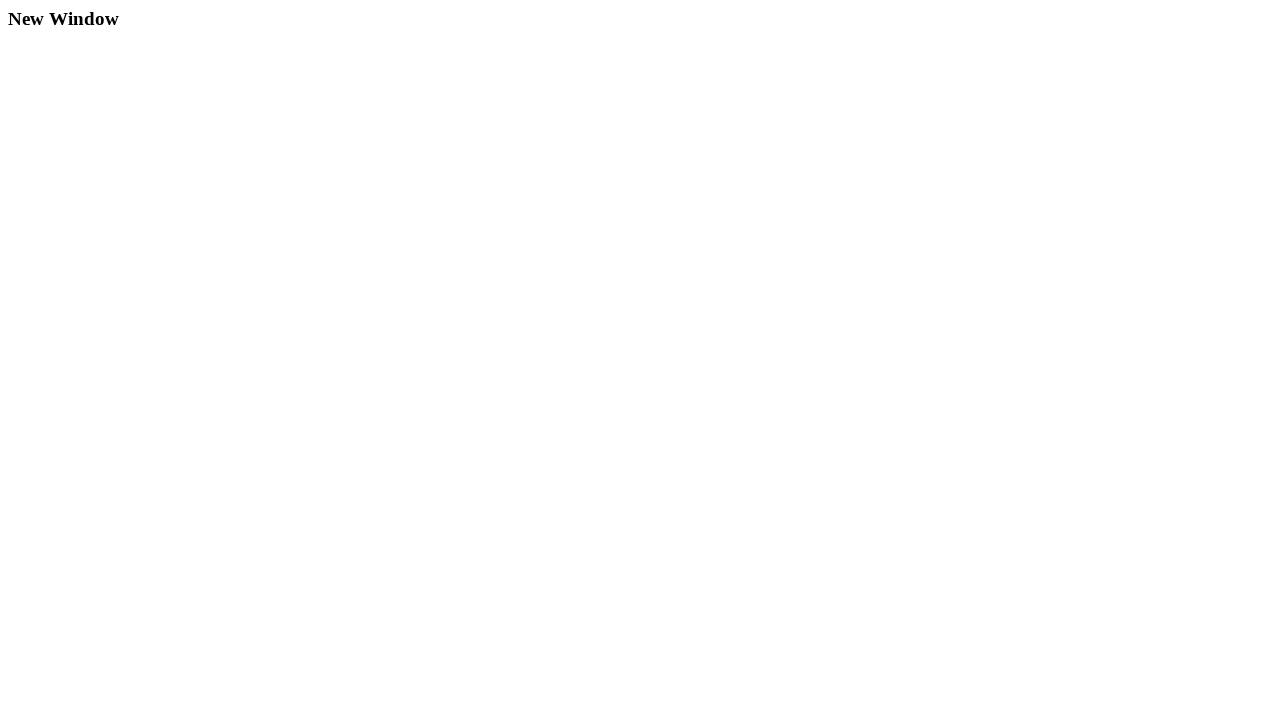

Verified new window contains 'New Window' content
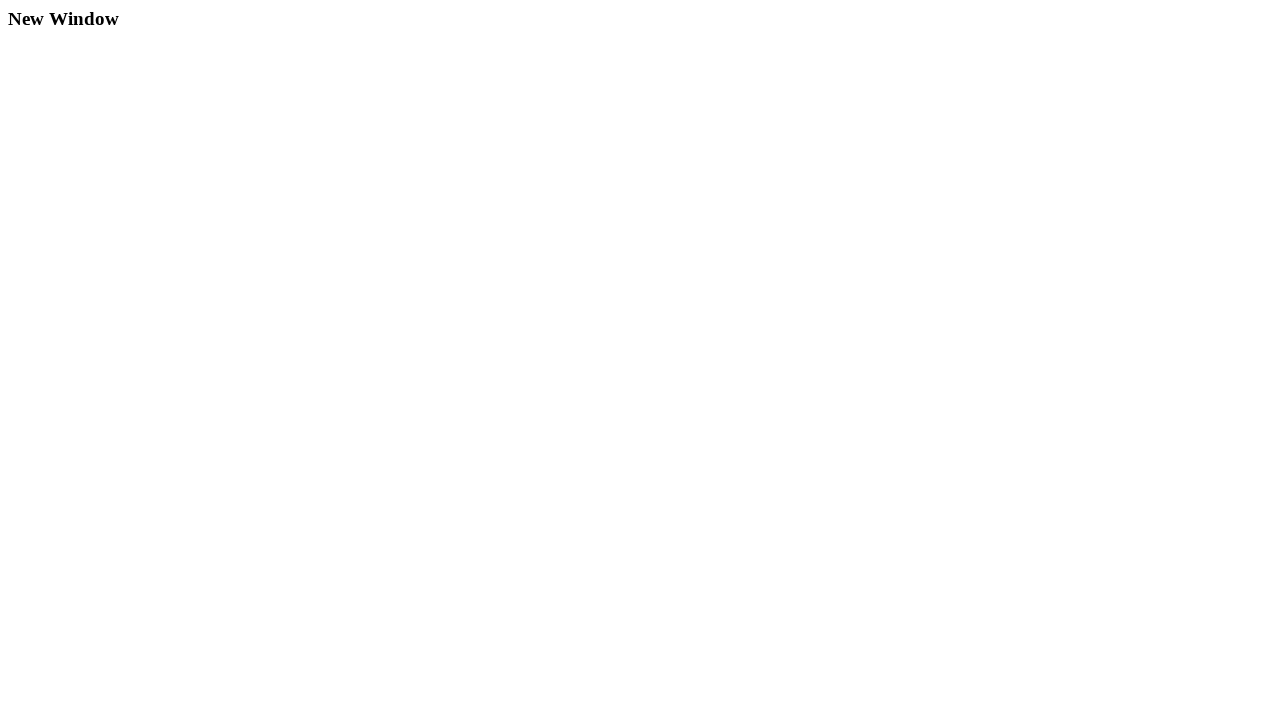

Test completed successfully - child window opened and verified
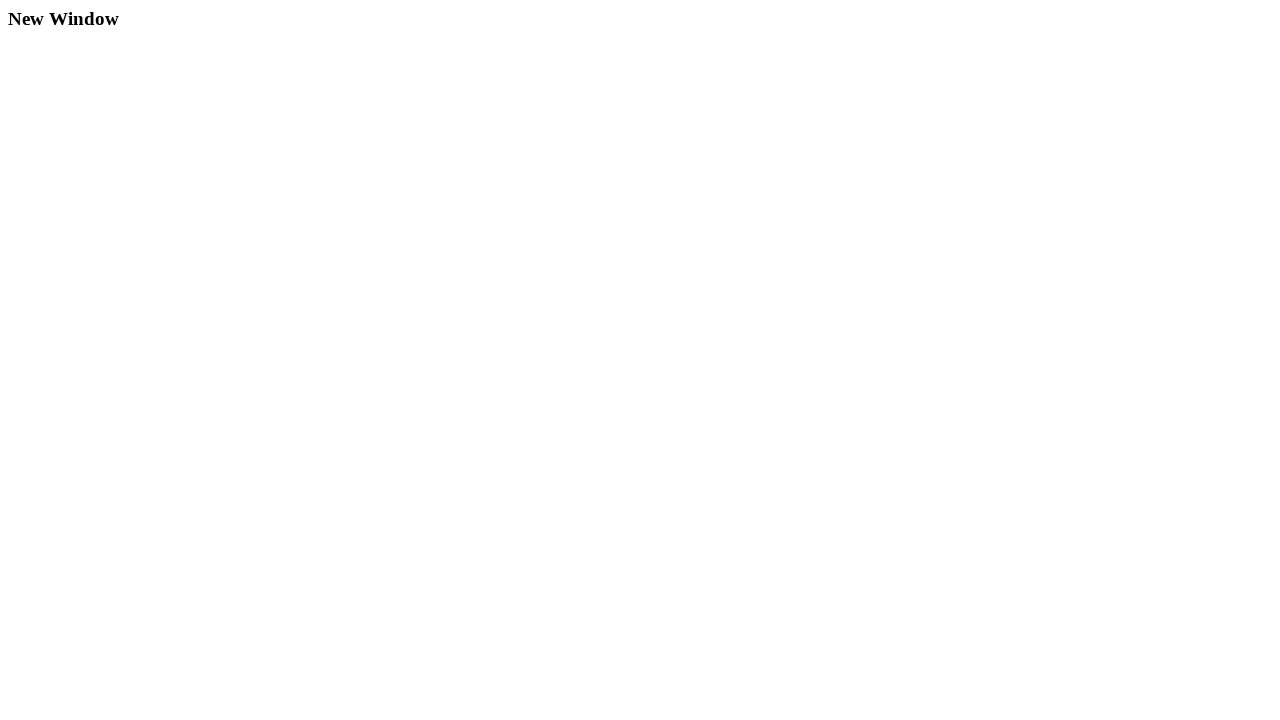

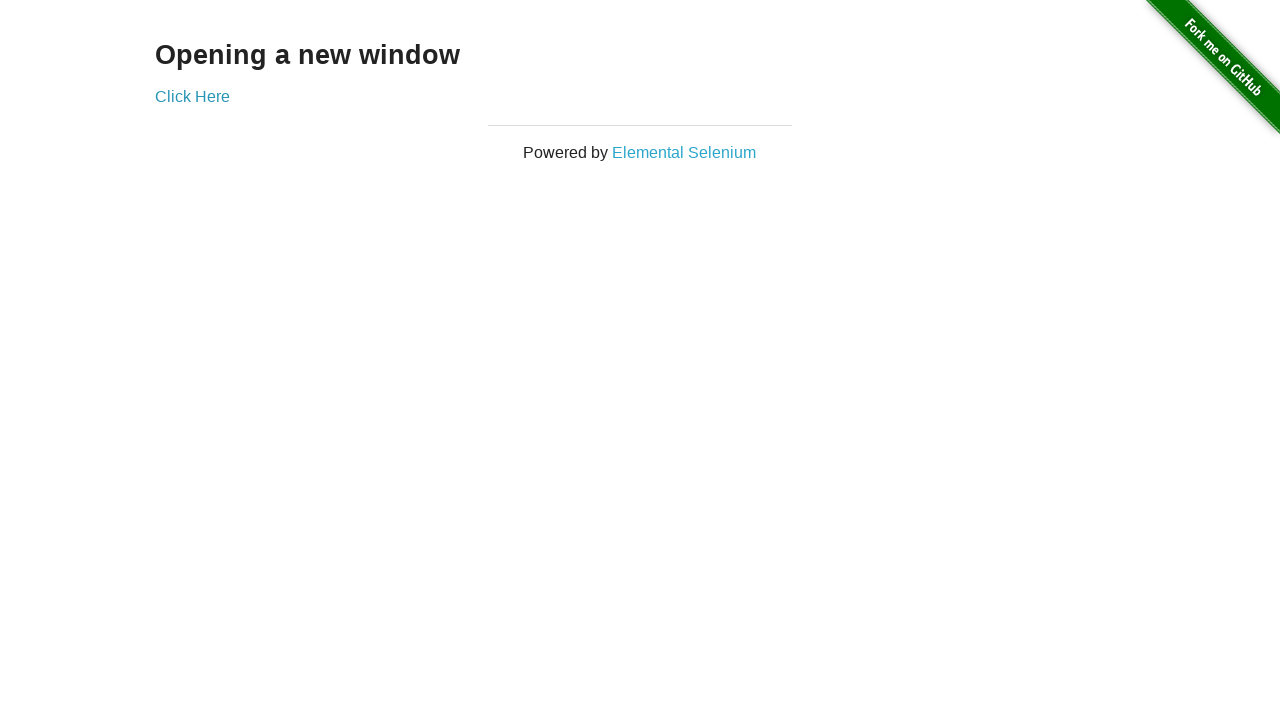